Tests adding a product to cart on a practice e-commerce site by clicking the add button for "Cucumber - 1 Kg" and then clicking the cart button to add it.

Starting URL: https://rahulshettyacademy.com/seleniumPractise/#/

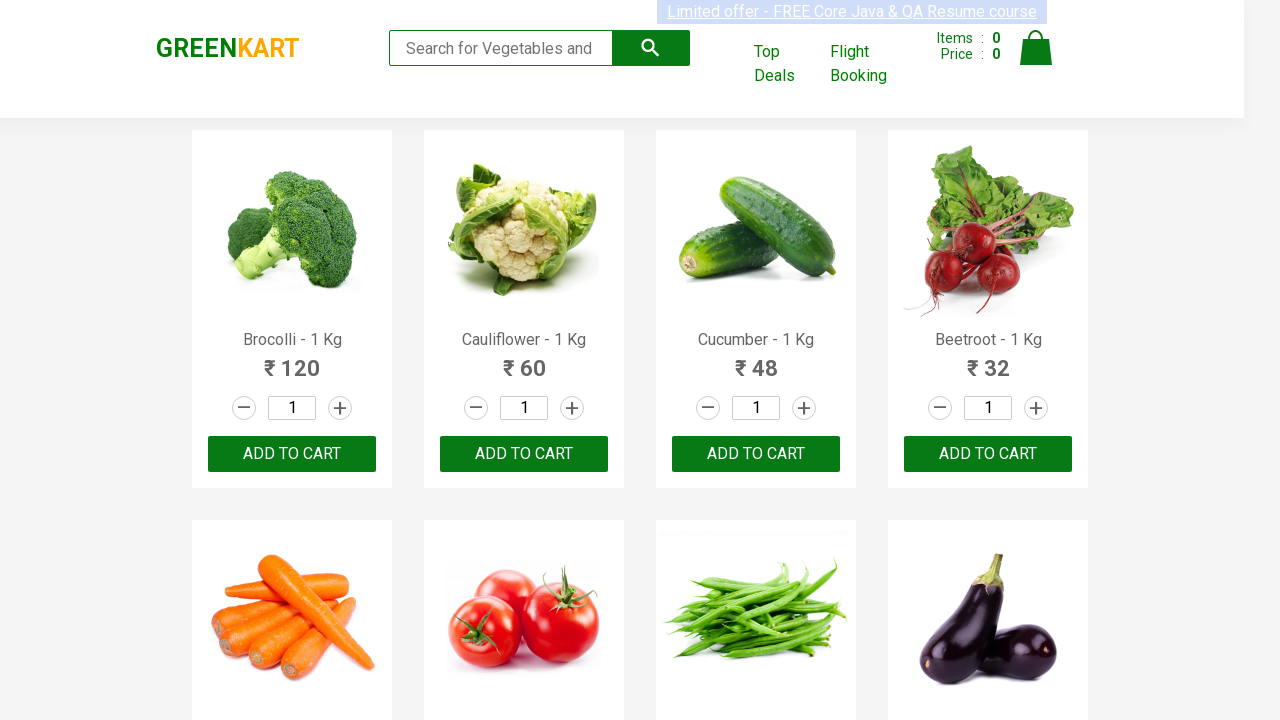

Clicked add button for Cucumber - 1 Kg product at (804, 408) on xpath=//*[text()='Cucumber - 1 Kg']/parent::div/div[2]/a[2]
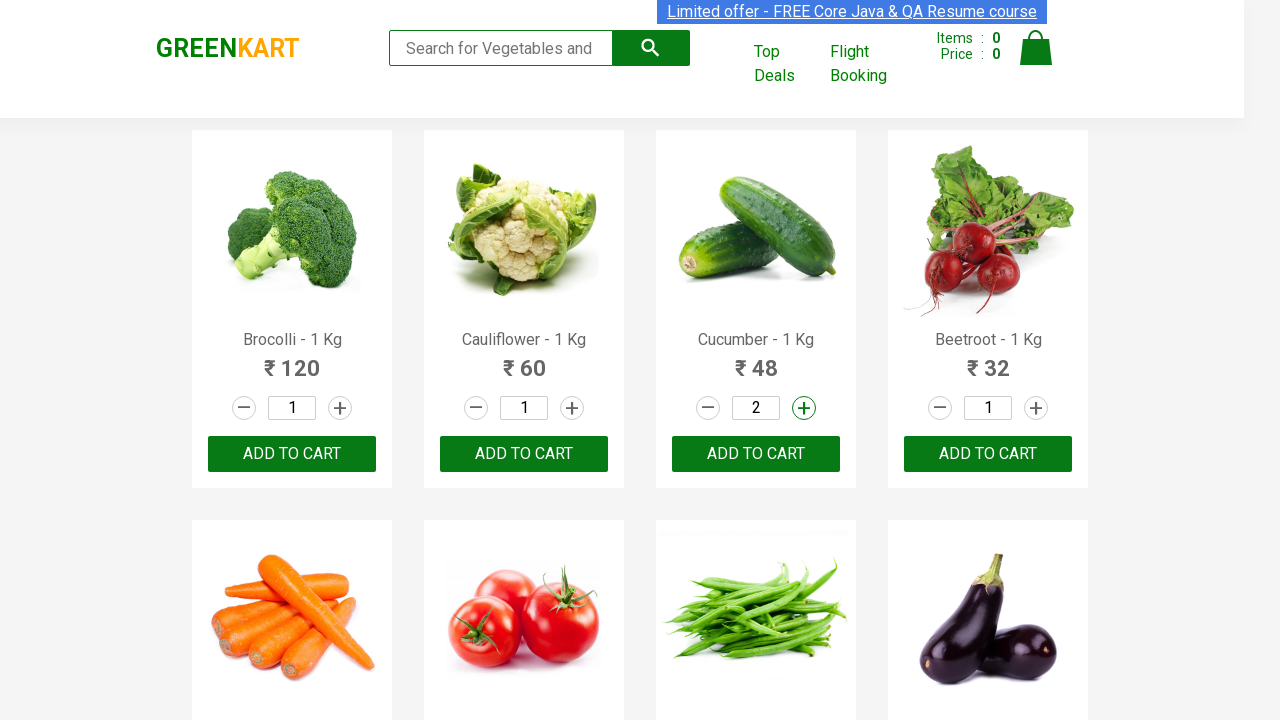

Clicked cart button to add Cucumber - 1 Kg to cart at (756, 454) on xpath=//*[text()='Cucumber - 1 Kg']/parent::div/div[3]/button
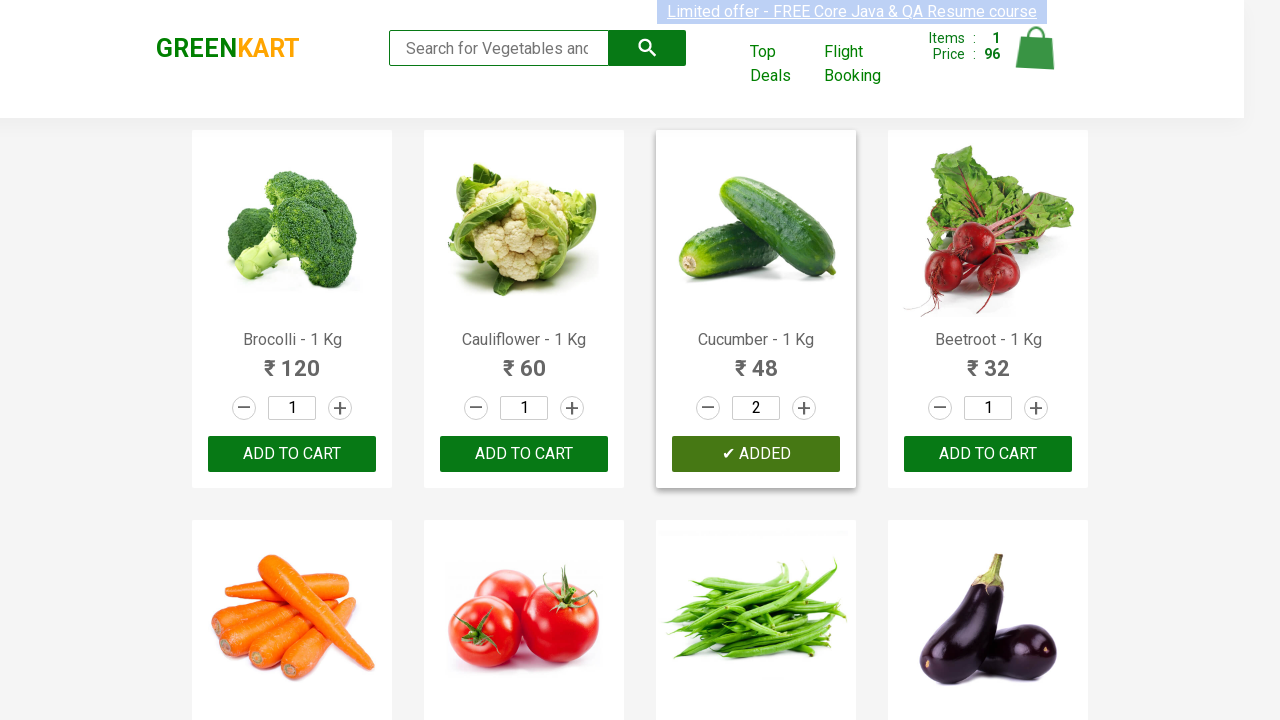

Waited for cart to update
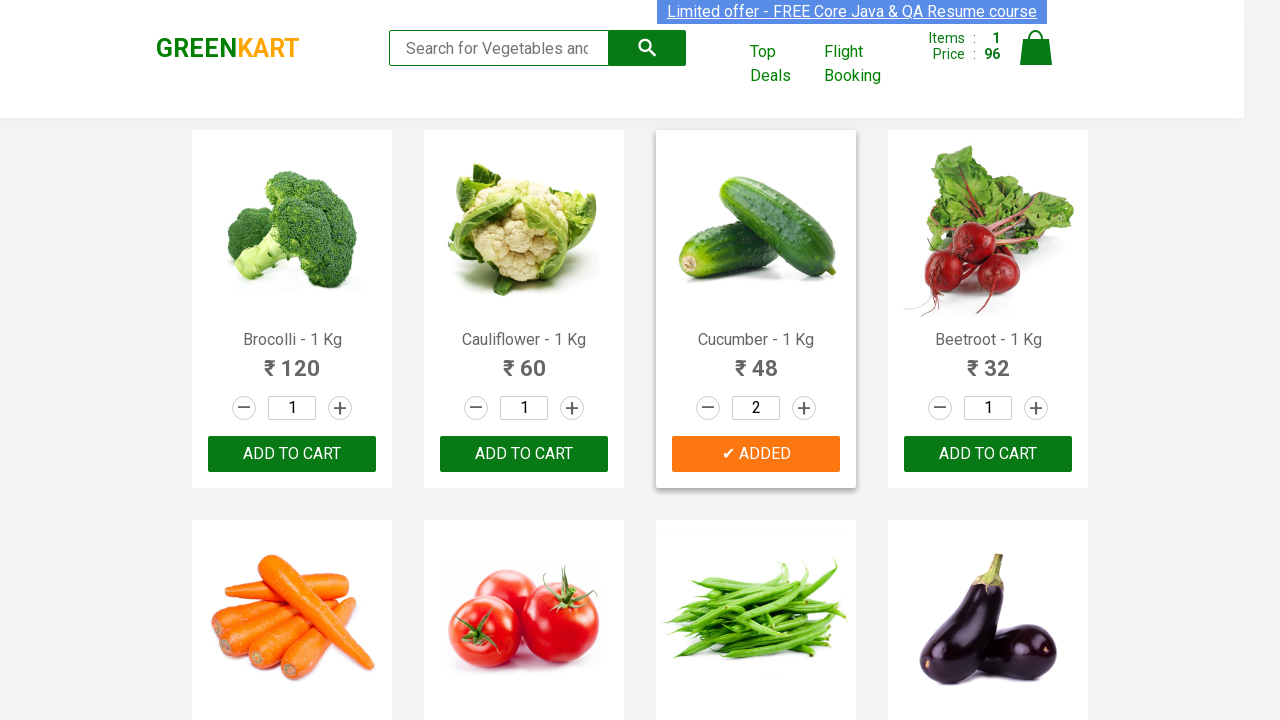

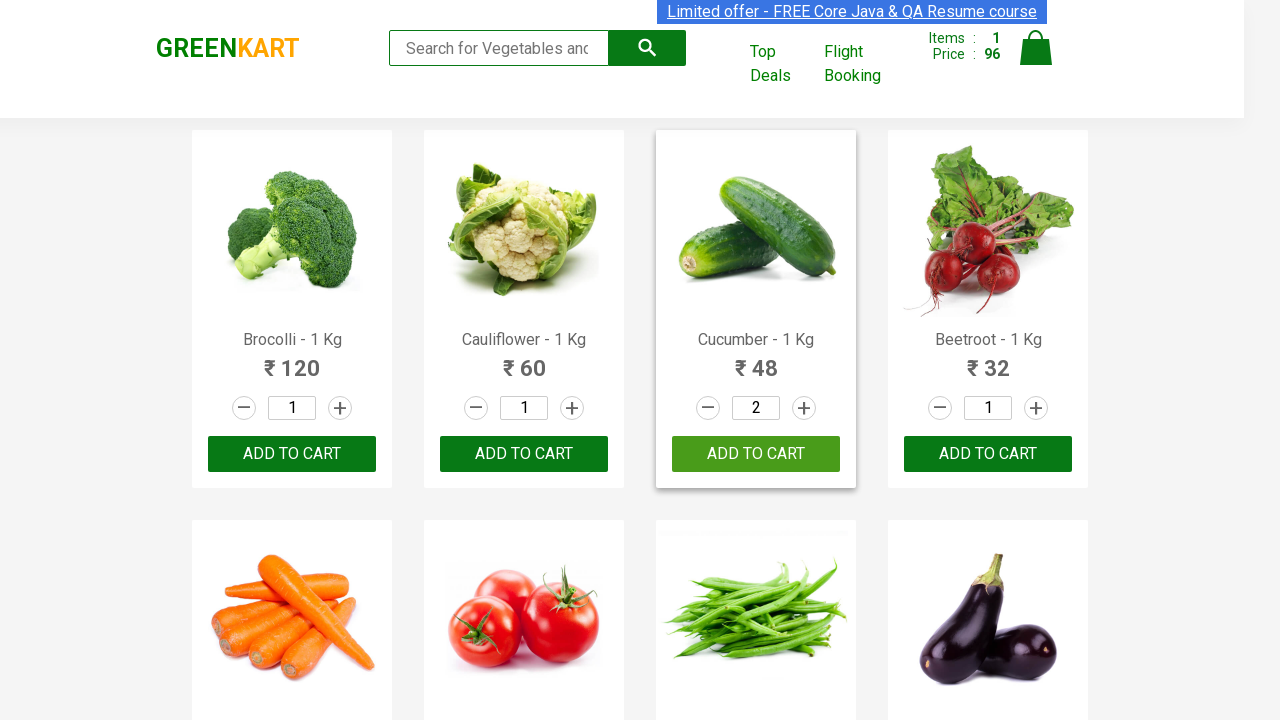